Navigates to Bilibili homepage and clicks on a channel link

Starting URL: https://www.bilibili.com

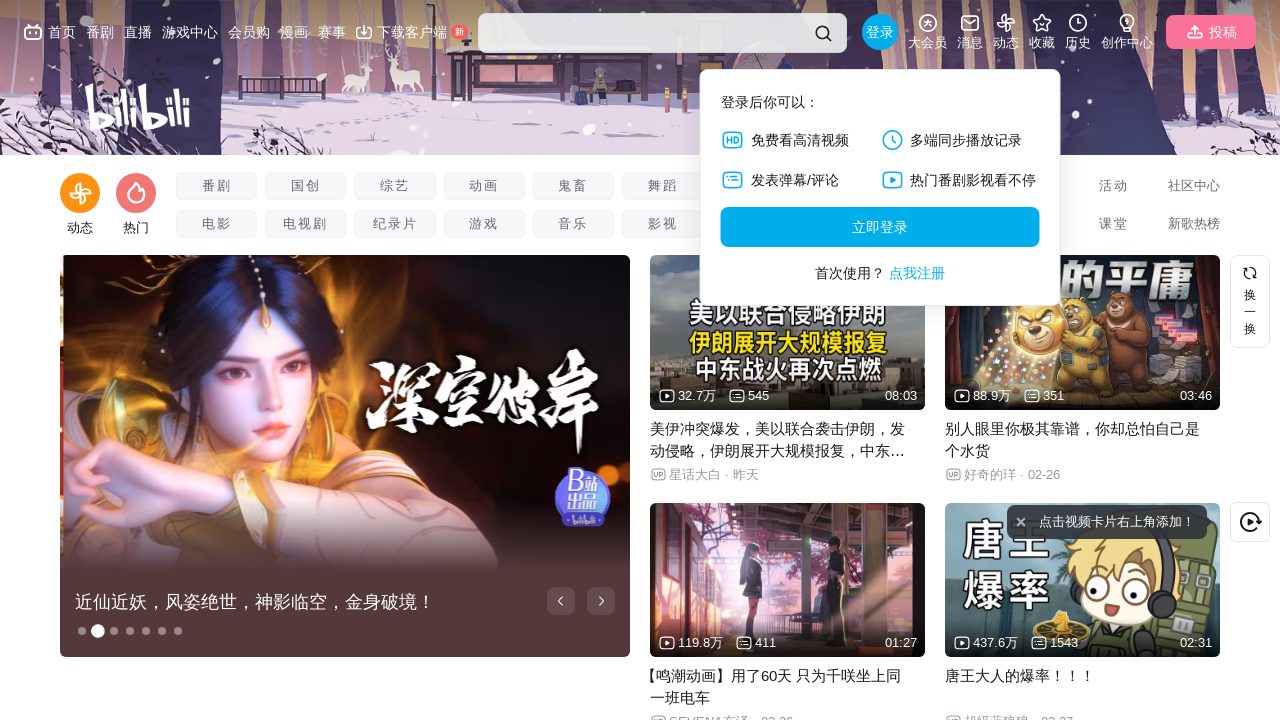

Navigated to Bilibili homepage
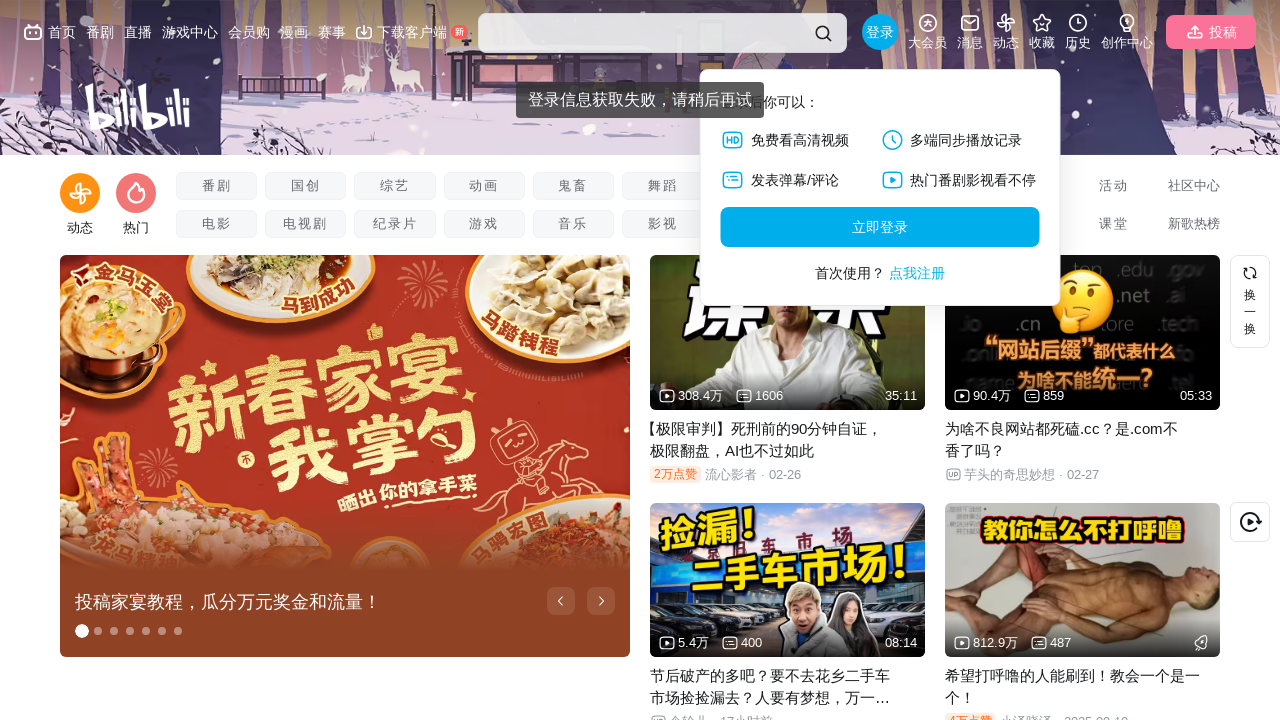

Clicked on a channel link at (217, 186) on .channel-link
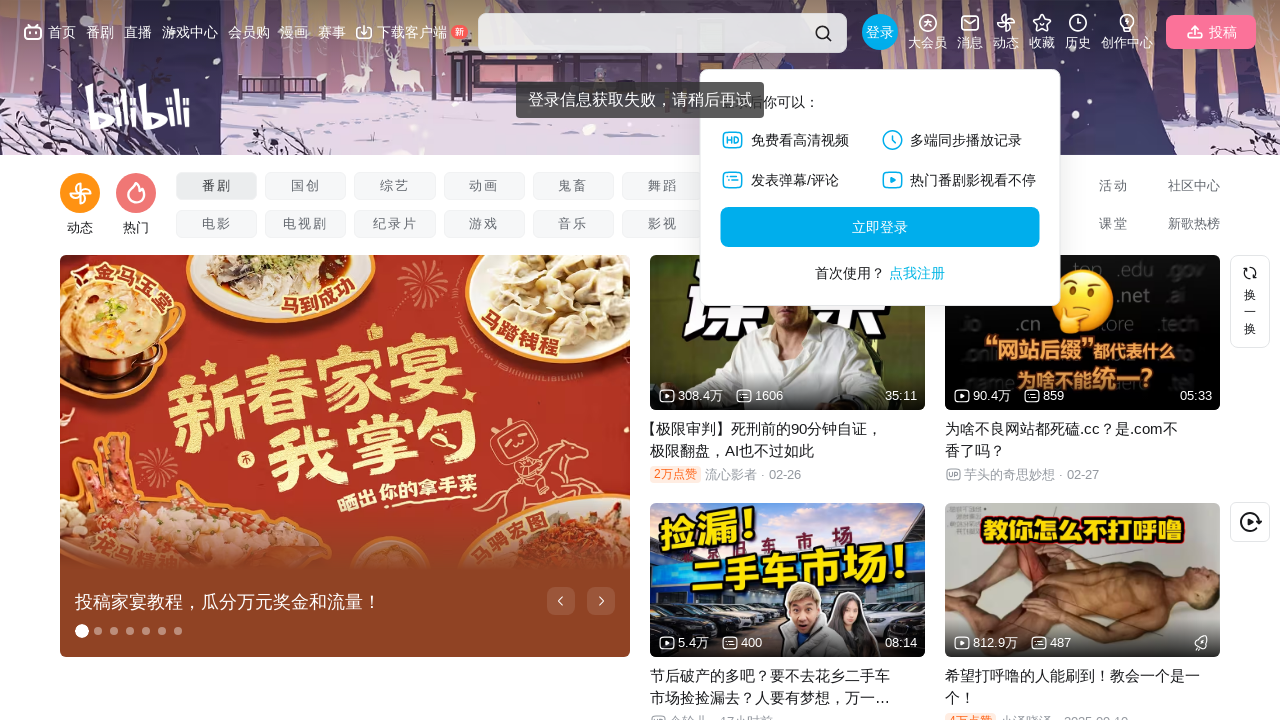

Navigation completed and page became idle
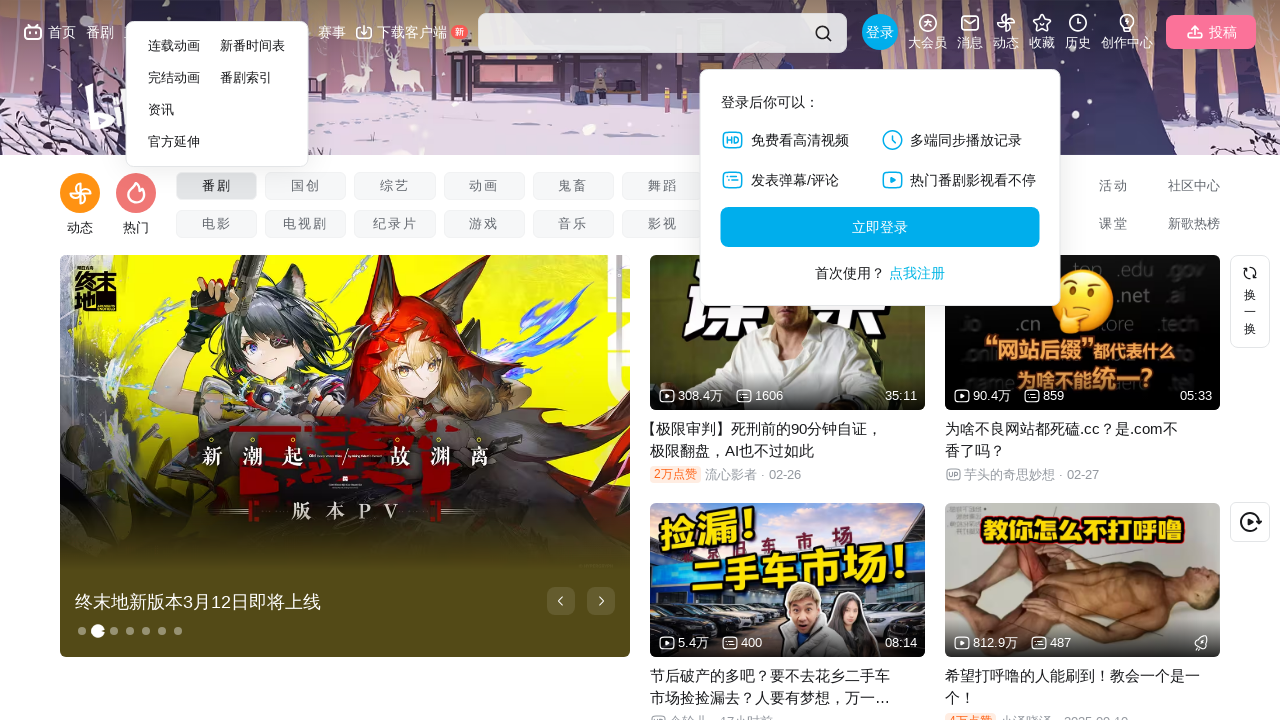

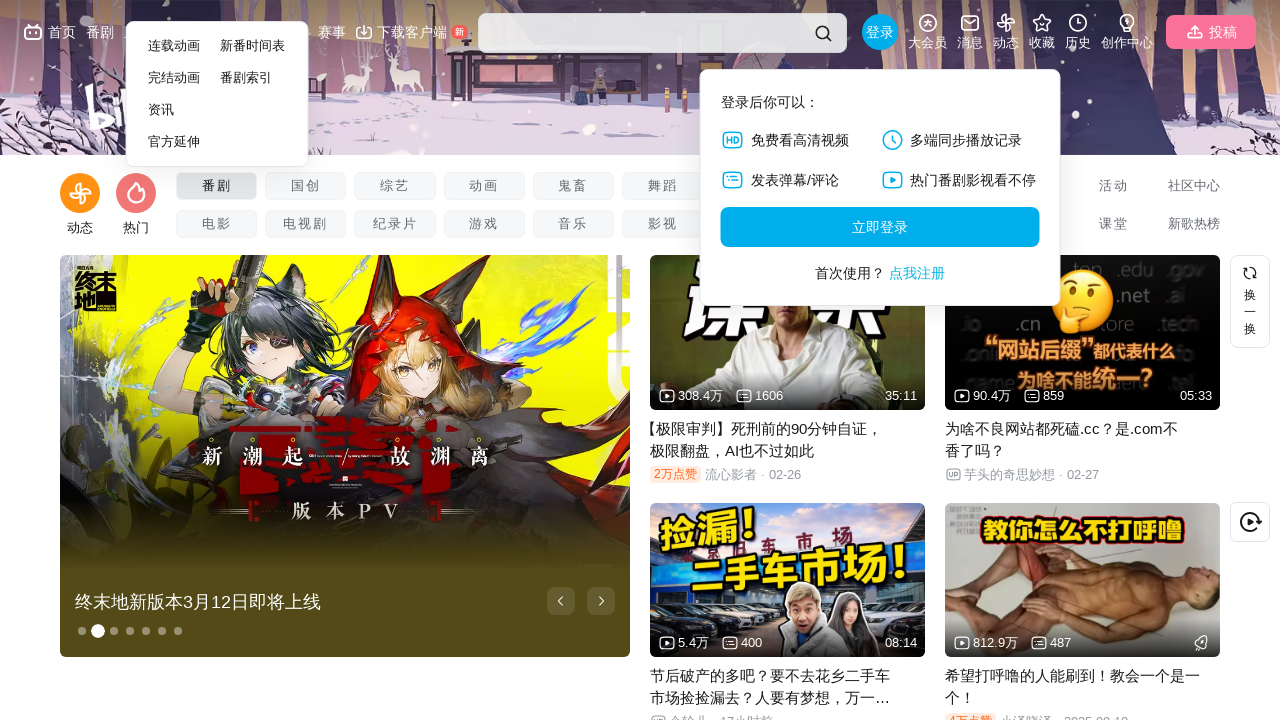